Navigates to the Python.org website and verifies that "Python" is present in the page title

Starting URL: http://www.python.org

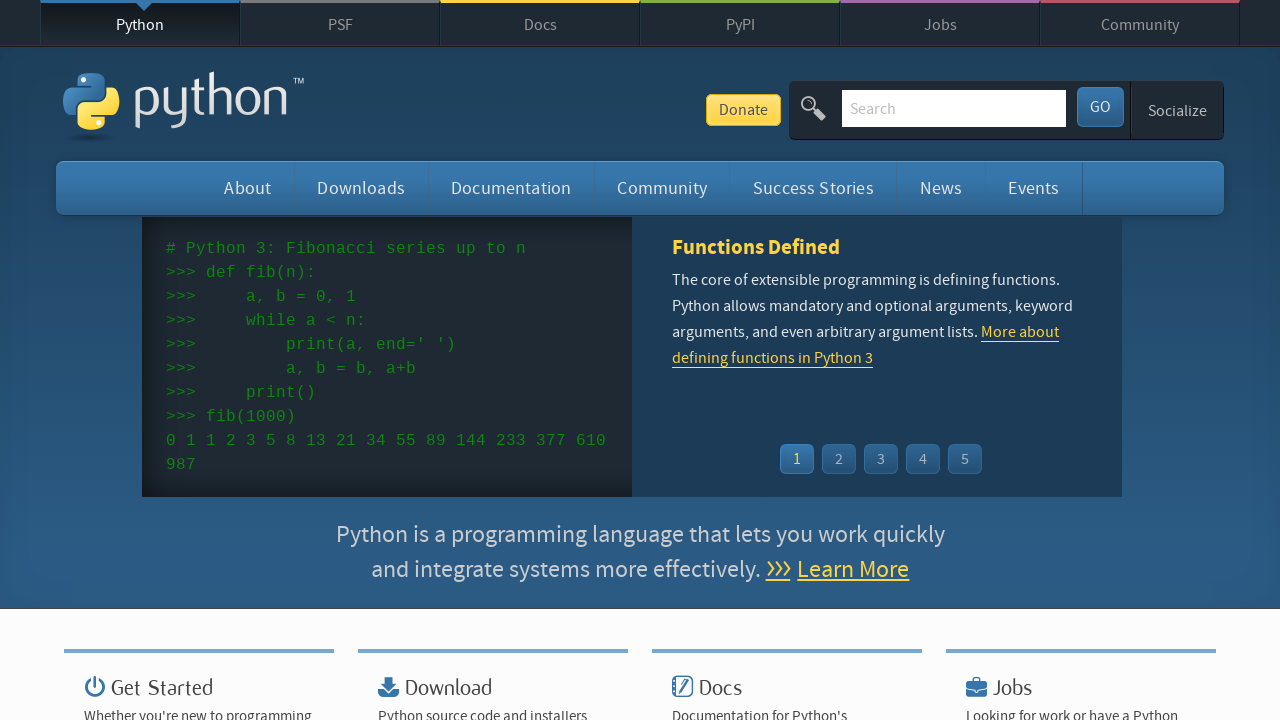

Navigated to Python.org homepage
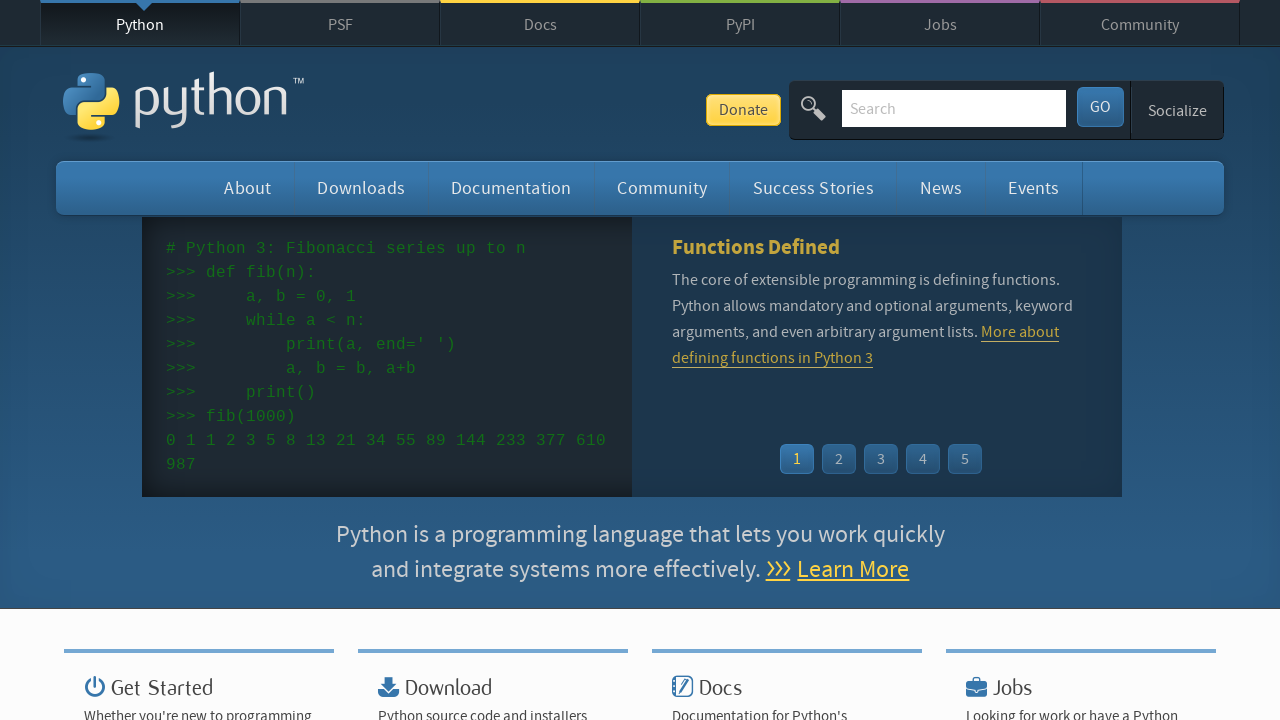

Verified that 'Python' is present in the page title
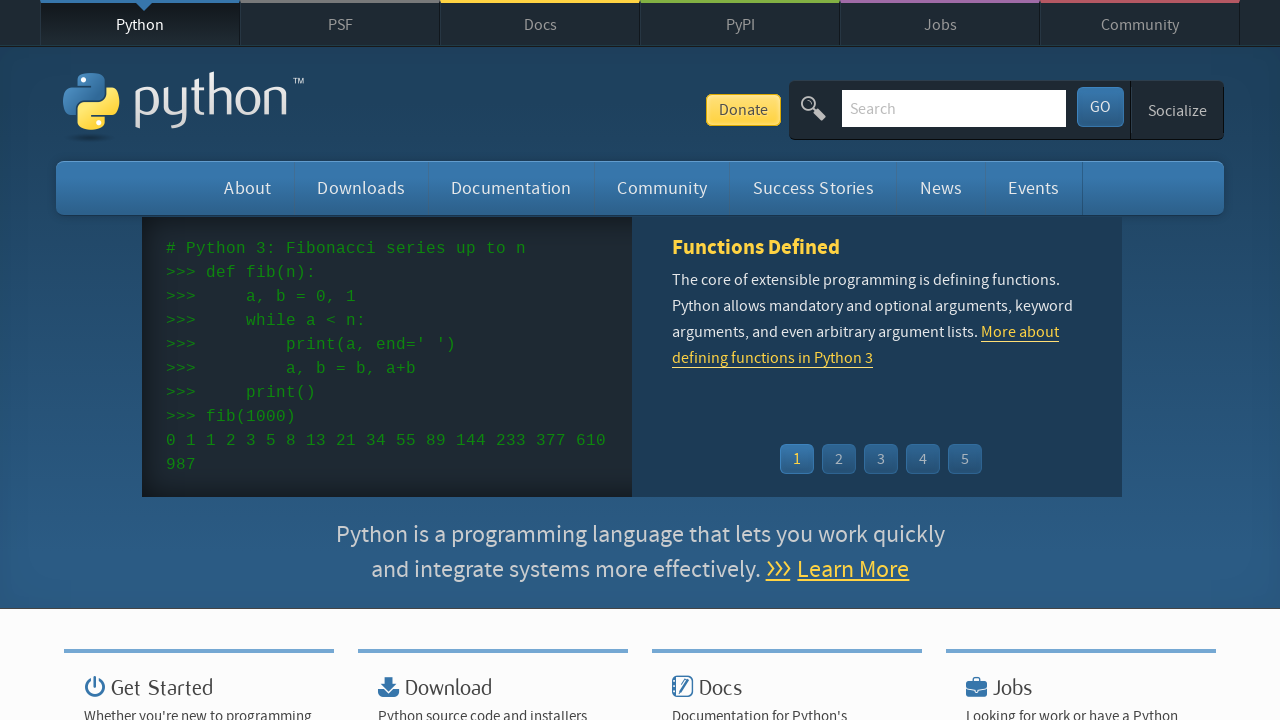

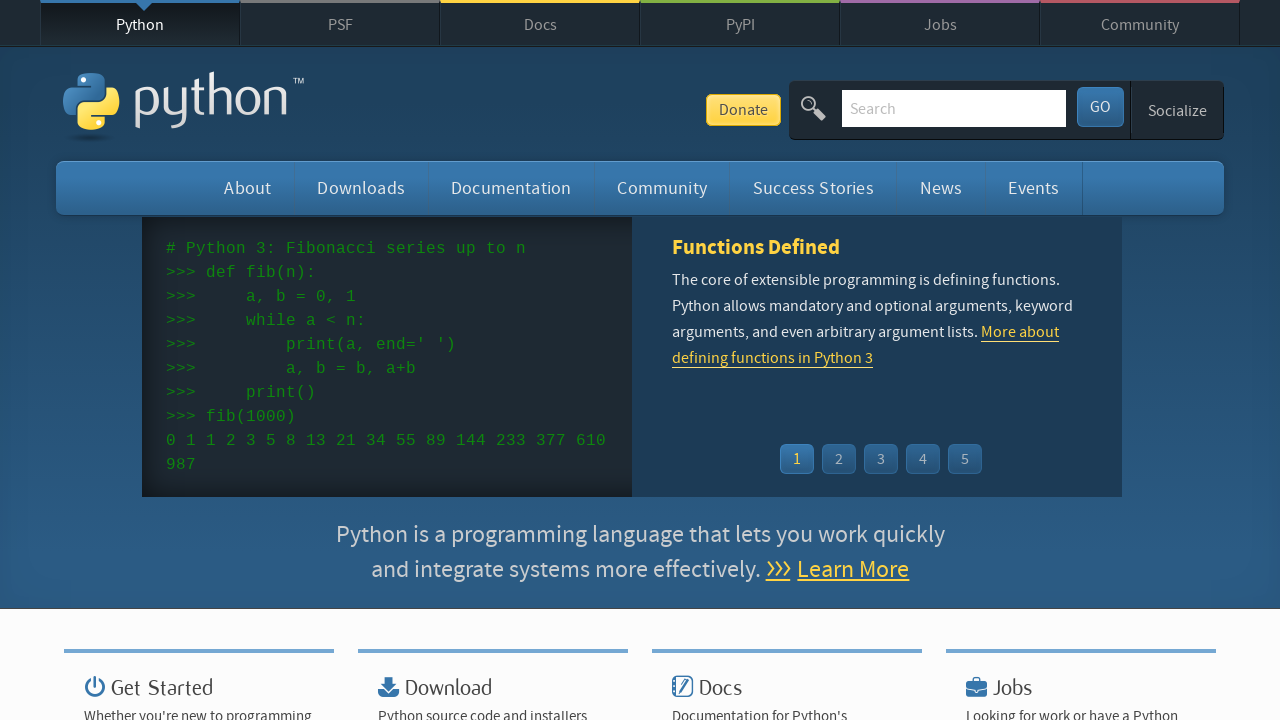